Tests closing a modal popup window that appears on page load by clicking the close button

Starting URL: http://the-internet.herokuapp.com/entry_ad

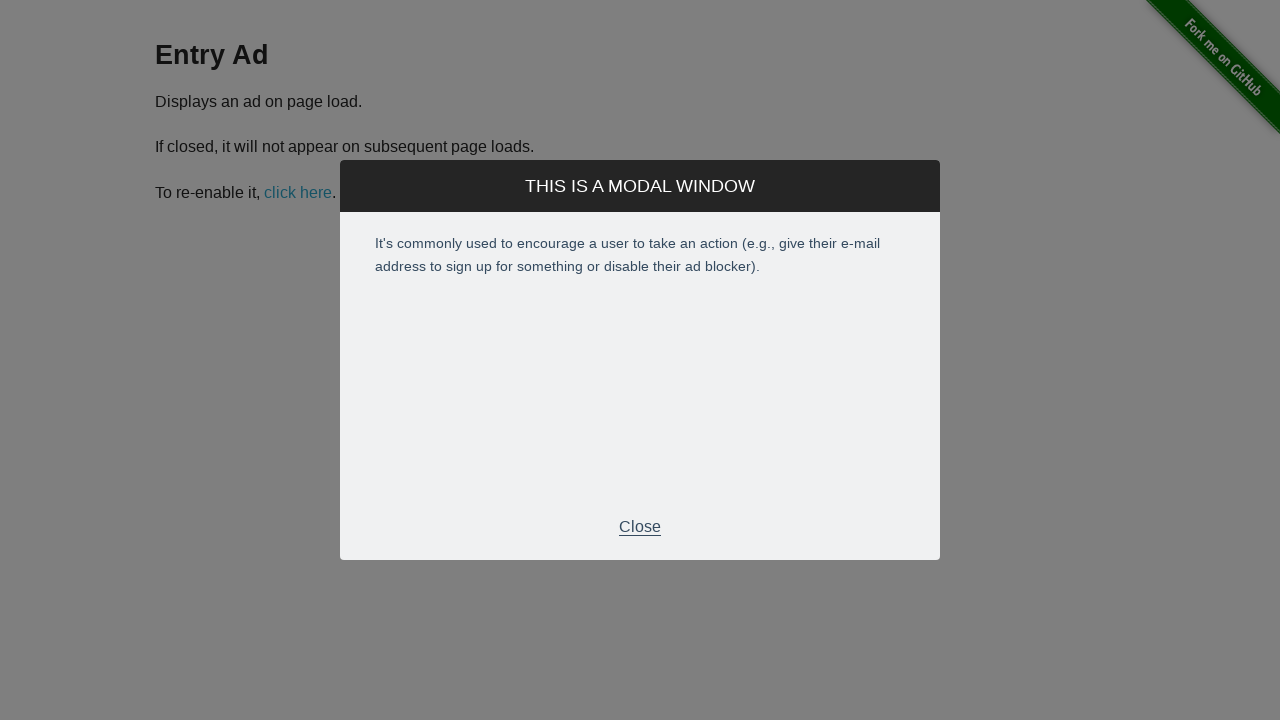

Modal close button became visible
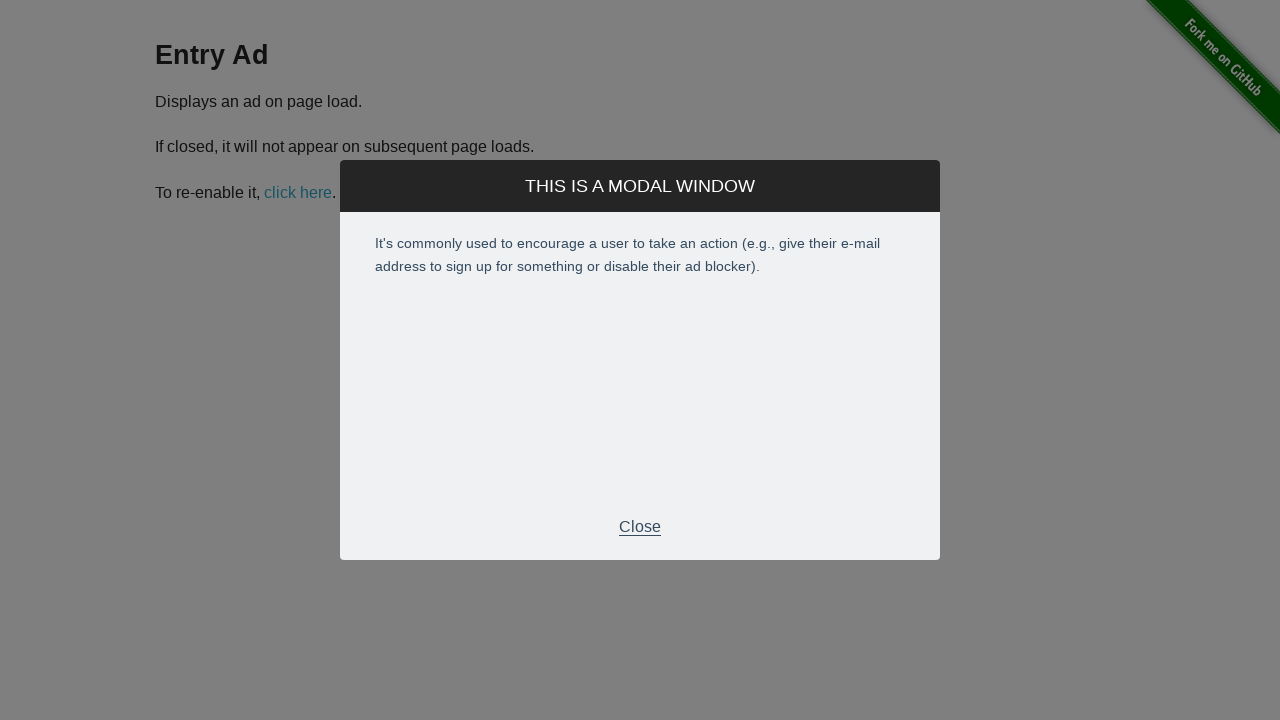

Clicked the modal close button to dismiss the popup at (640, 527) on .modal .modal-footer p
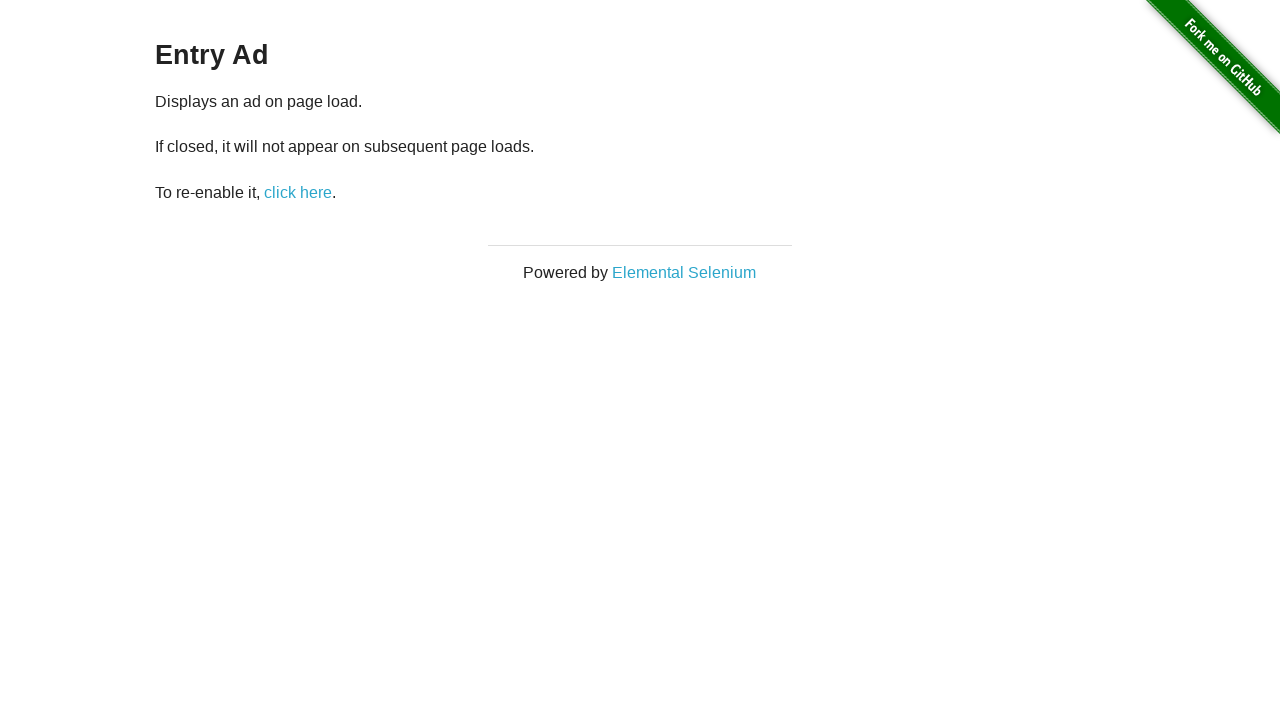

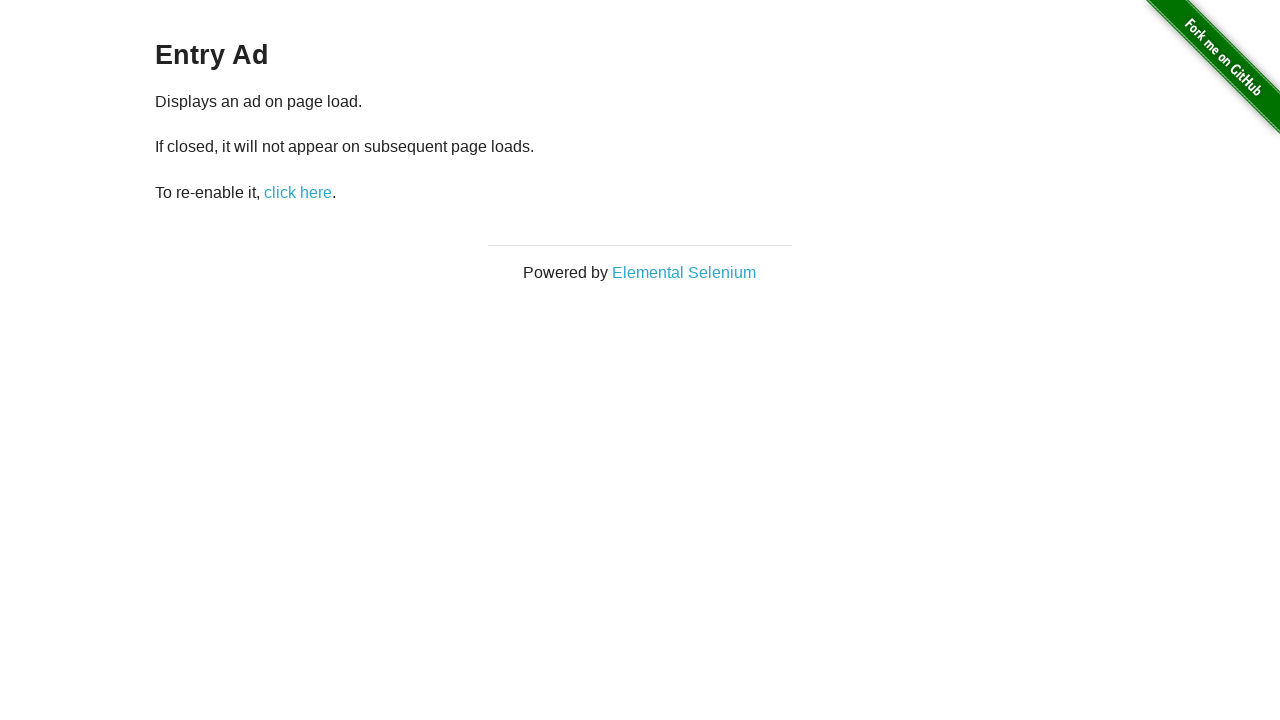